Tests JavaScript alert handling by clicking a button that triggers a JS alert and then accepting/dismissing the alert dialog.

Starting URL: http://the-internet.herokuapp.com/javascript_alerts

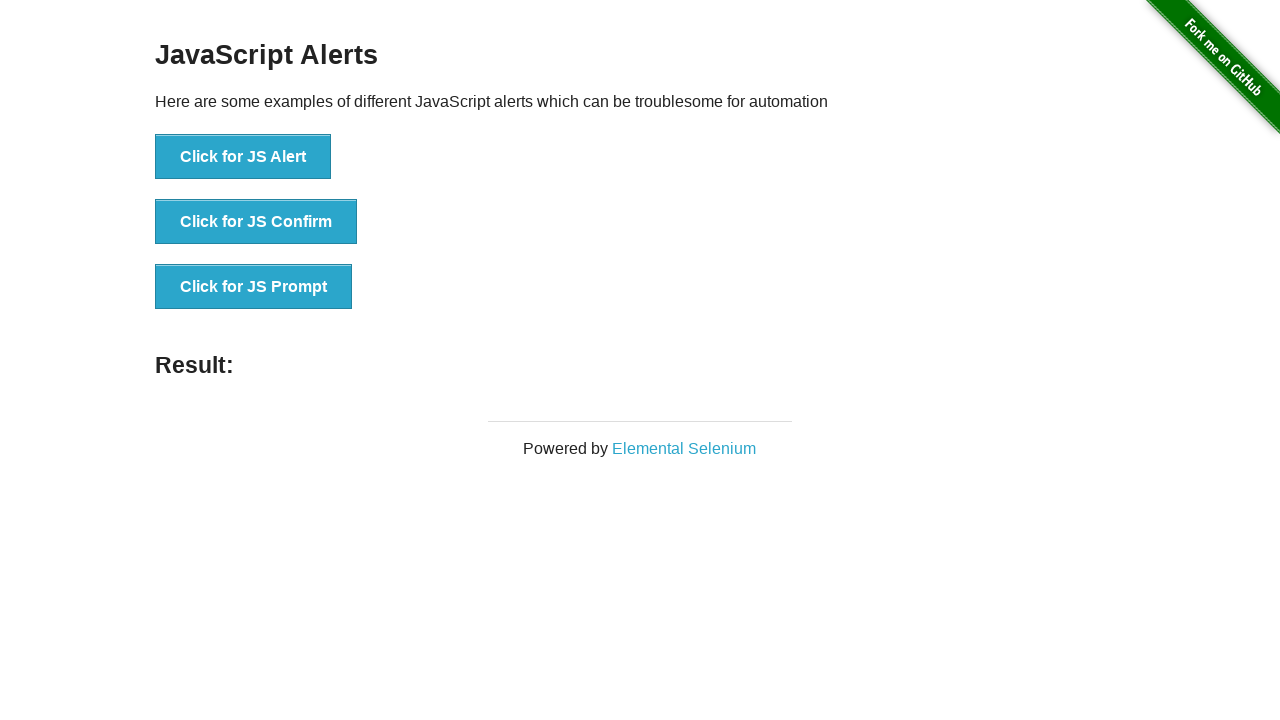

Clicked button to trigger JS Alert at (243, 157) on xpath=//button[text()='Click for JS Alert']
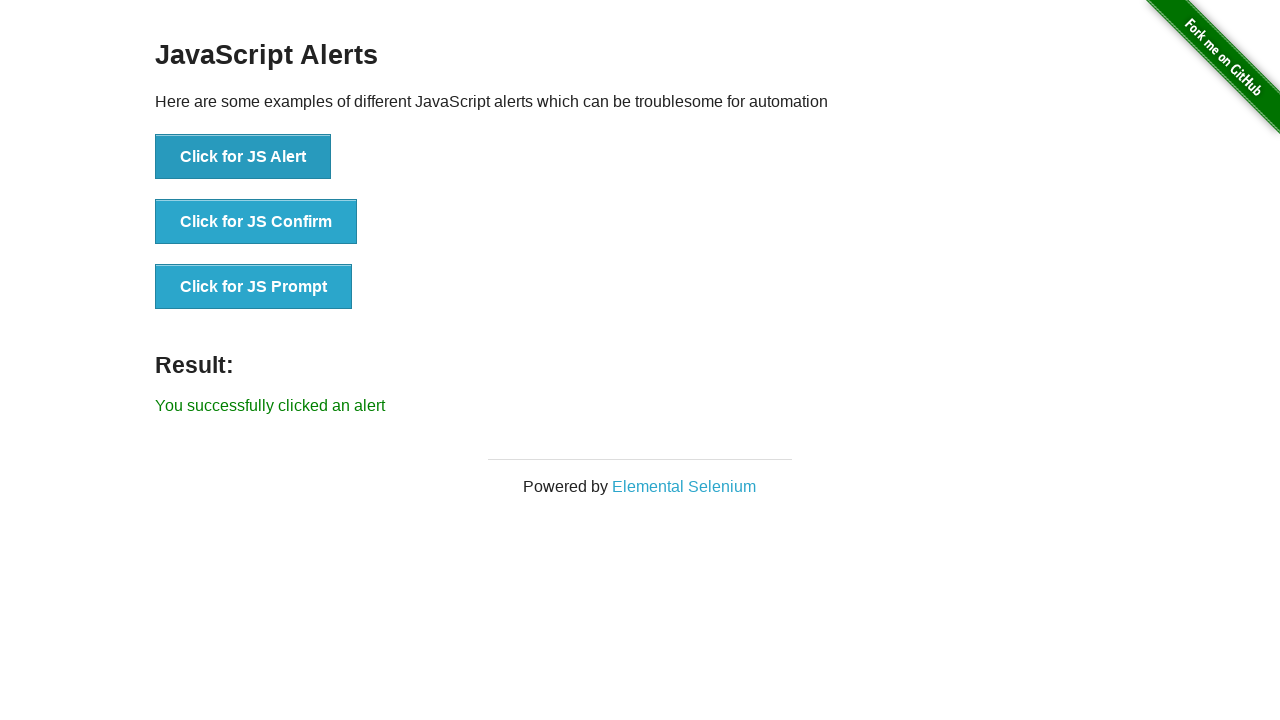

Set up dialog handler to accept alerts
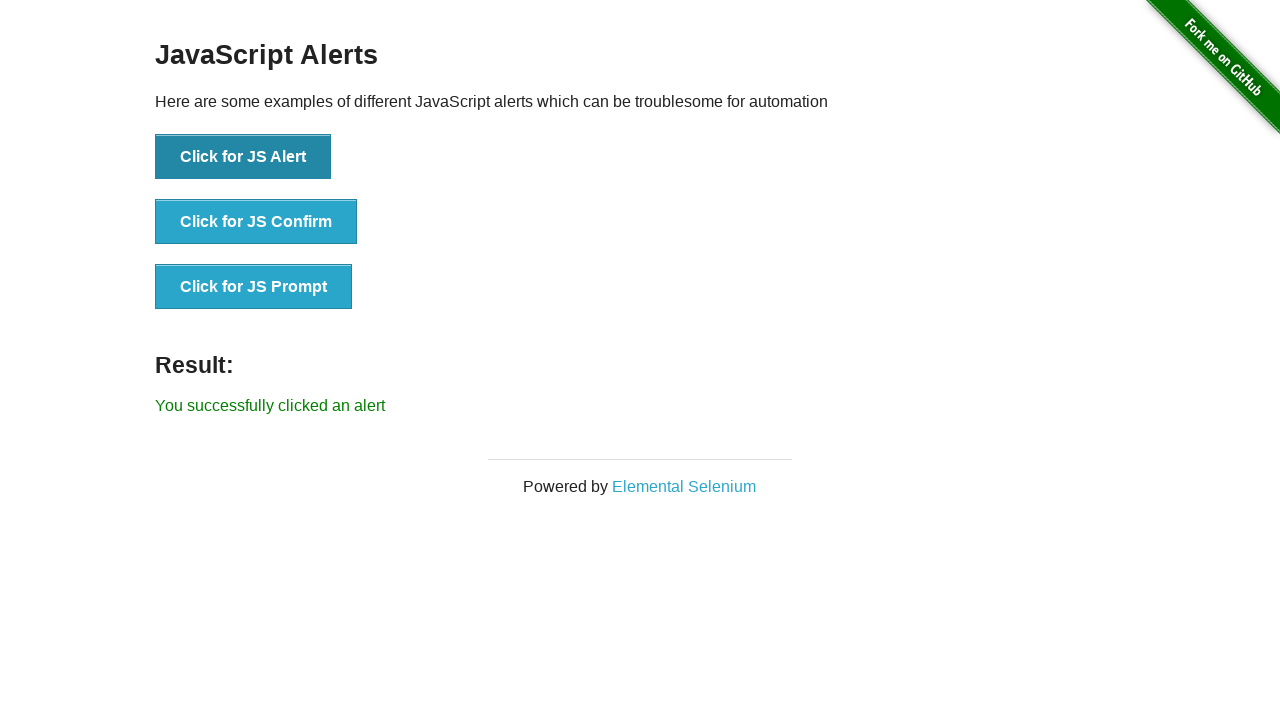

Clicked JS Alert button and accepted the alert dialog at (243, 157) on xpath=//button[text()='Click for JS Alert']
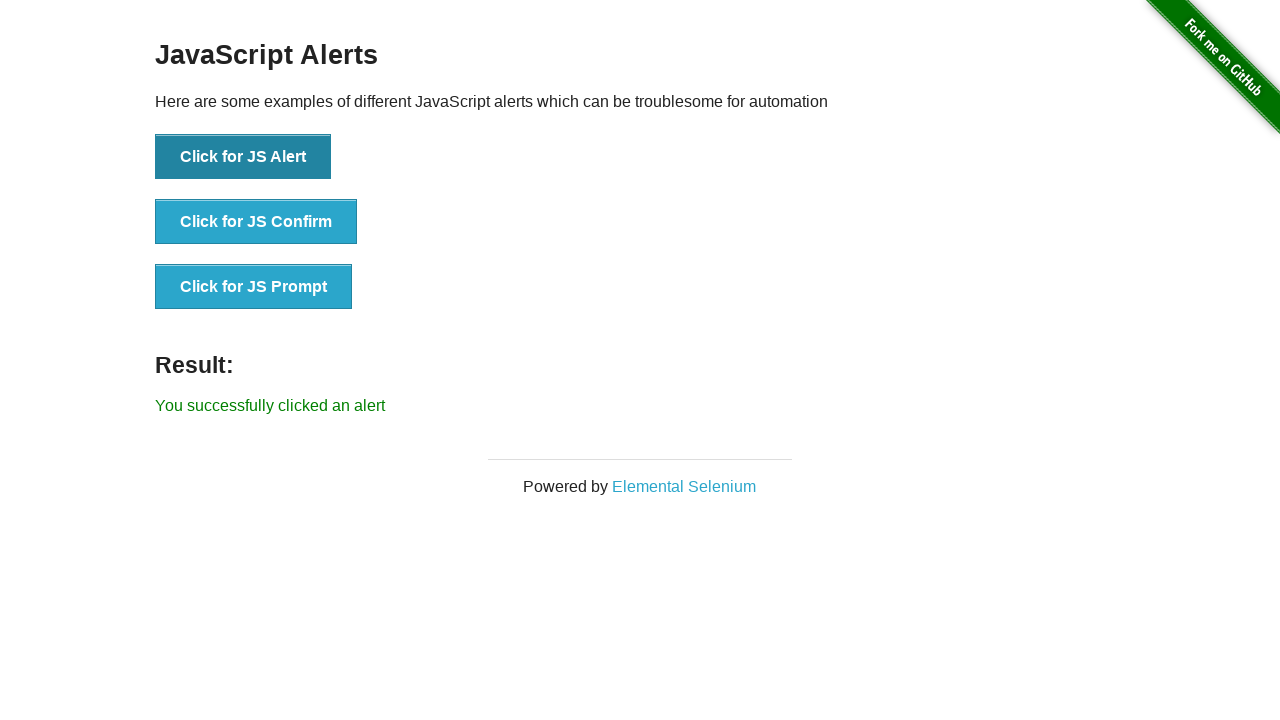

Result element appeared showing alert was accepted
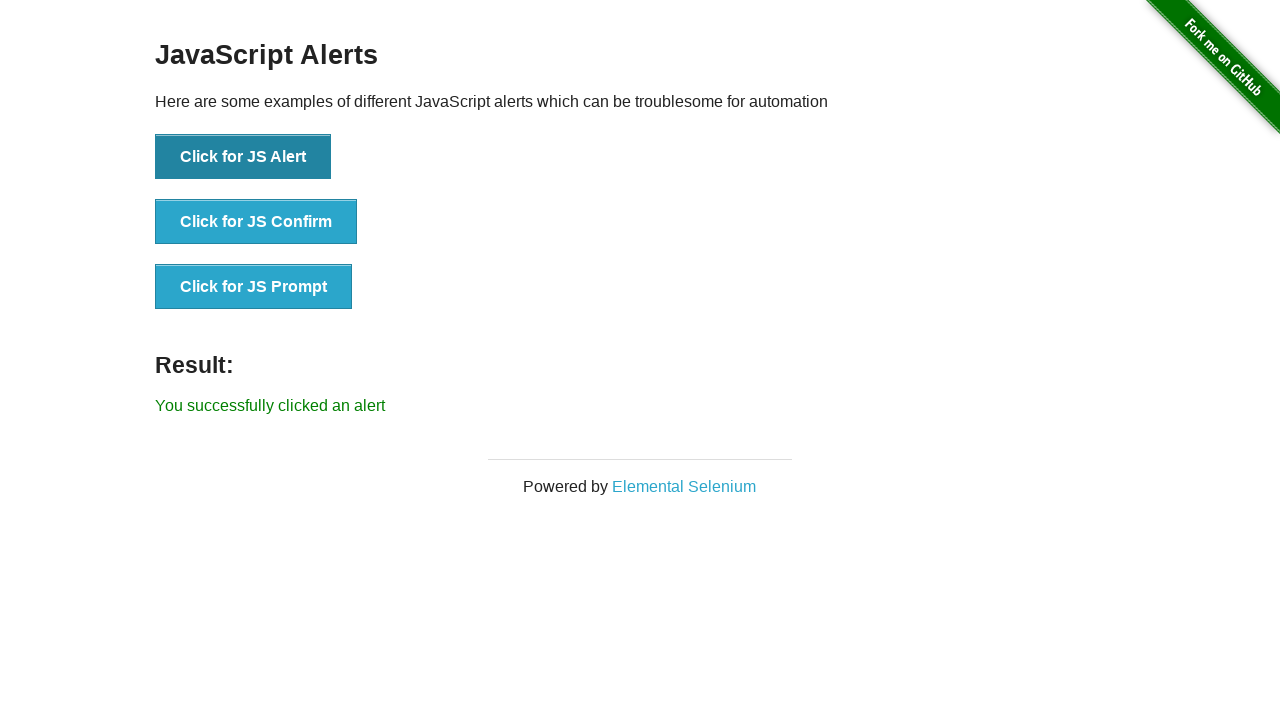

Clicked button to trigger JS Confirm dialog at (256, 222) on xpath=//button[text()='Click for JS Confirm']
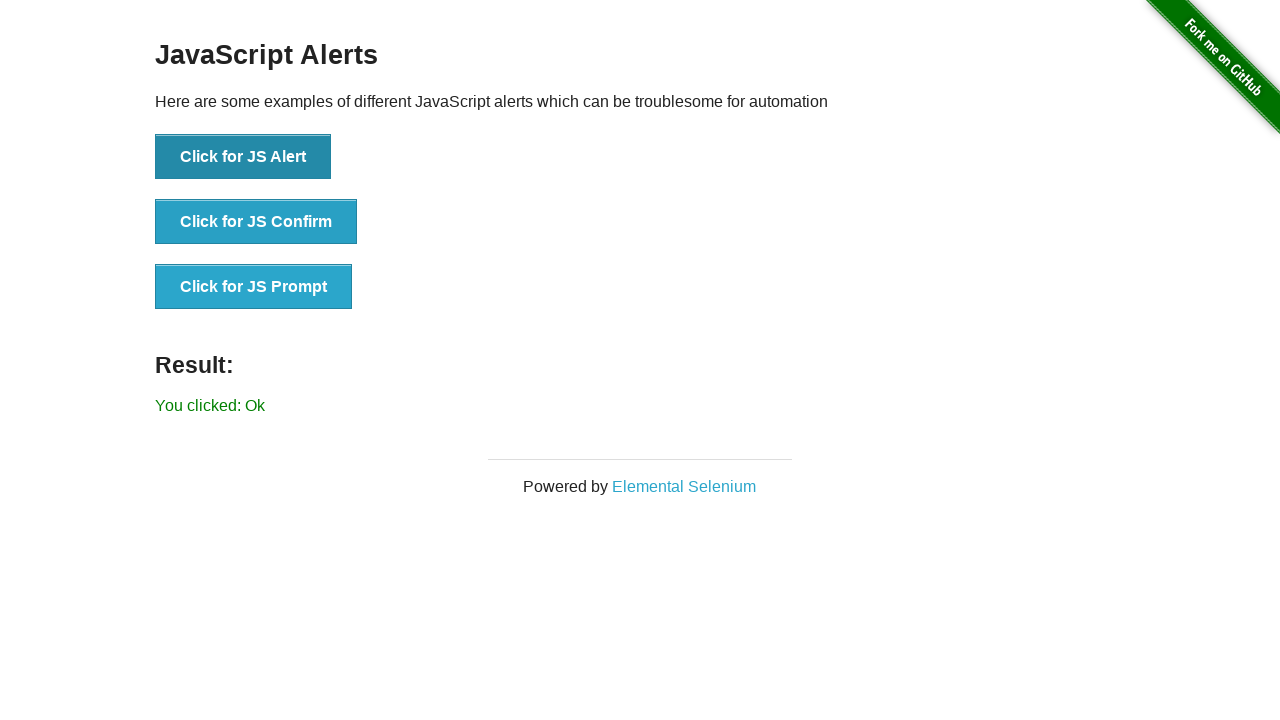

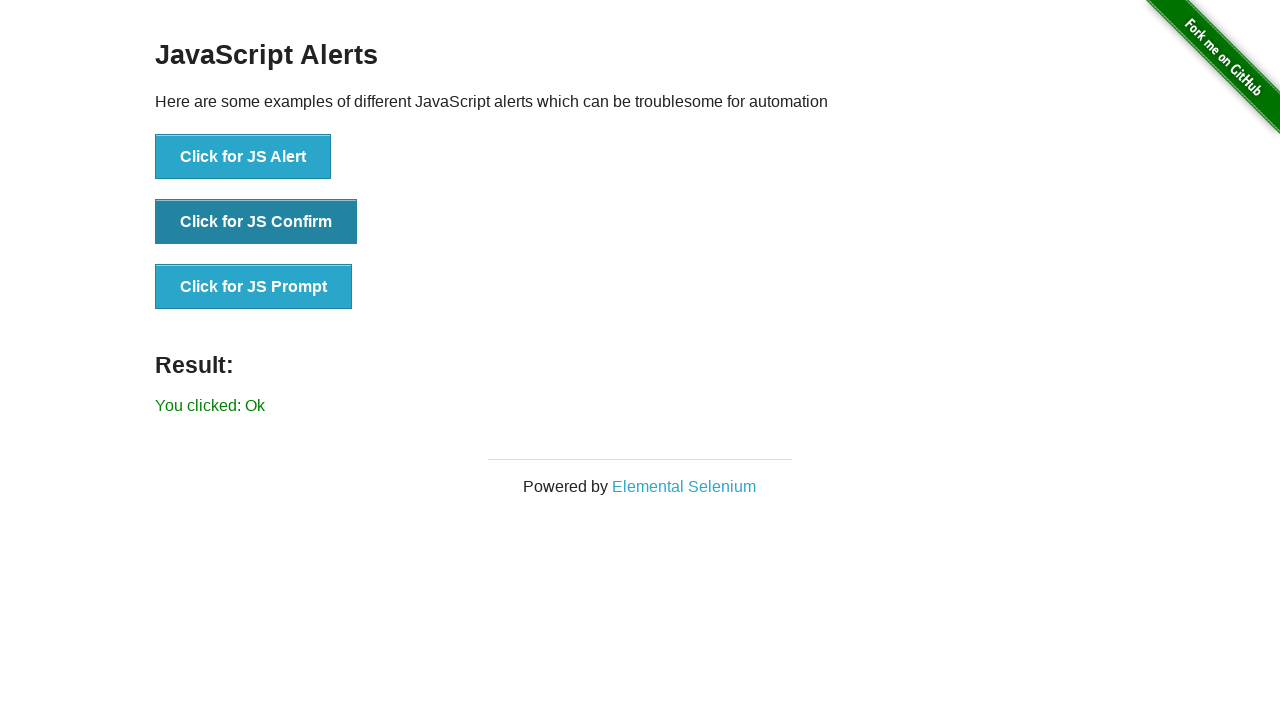